Opens the Demoblaze website and verifies that expected navigation bar items are present

Starting URL: https://www.demoblaze.com/index.html

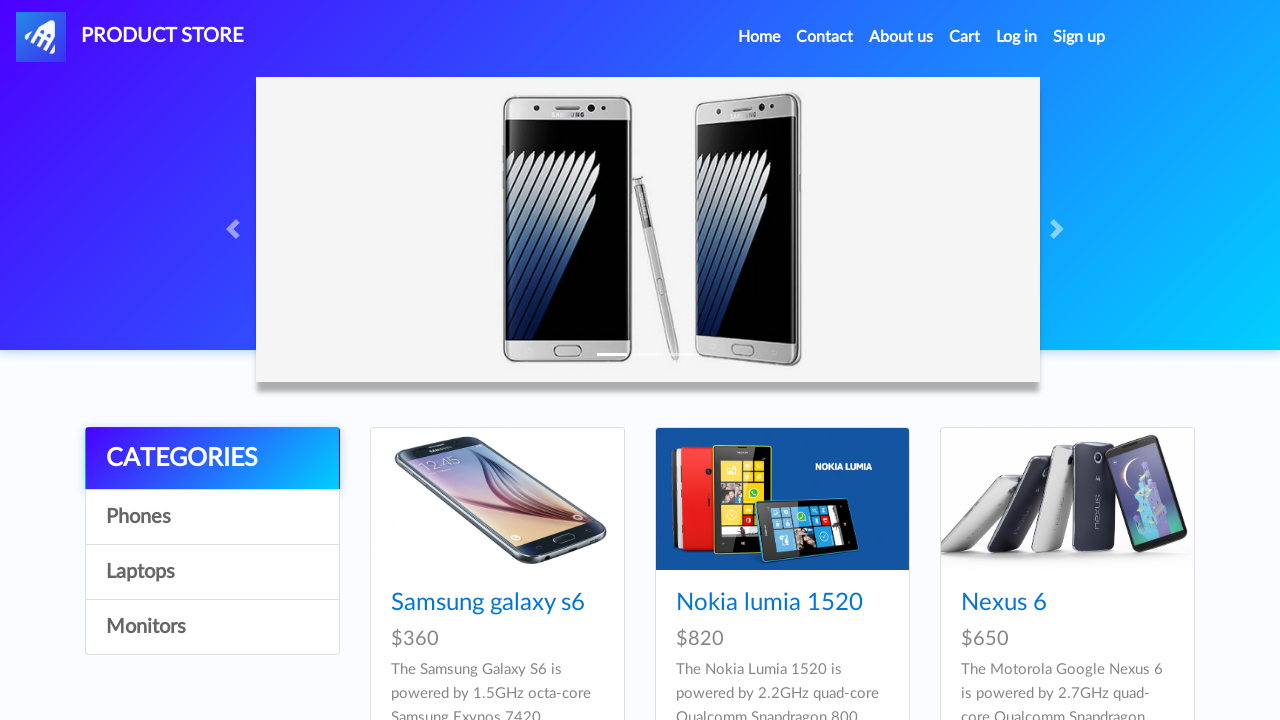

Waited for 'PRODUCT STORE' link to be visible in navbar
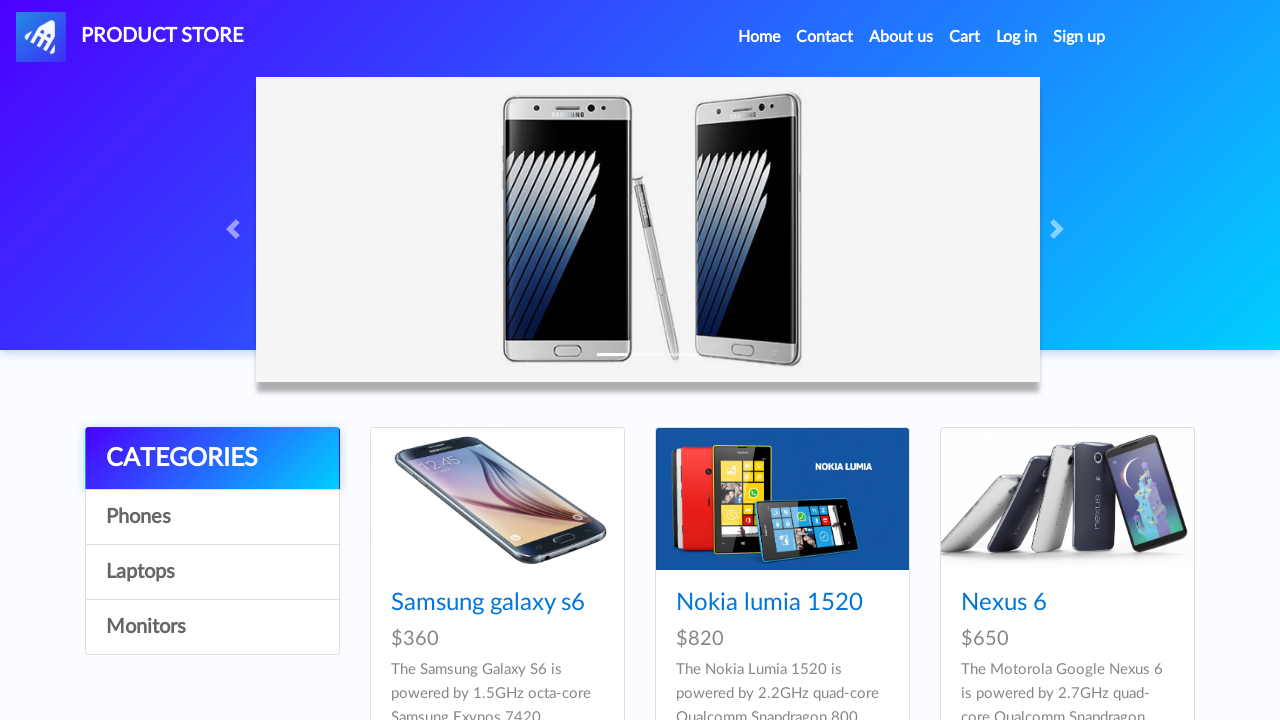

Located all navbar links from navbarExample element
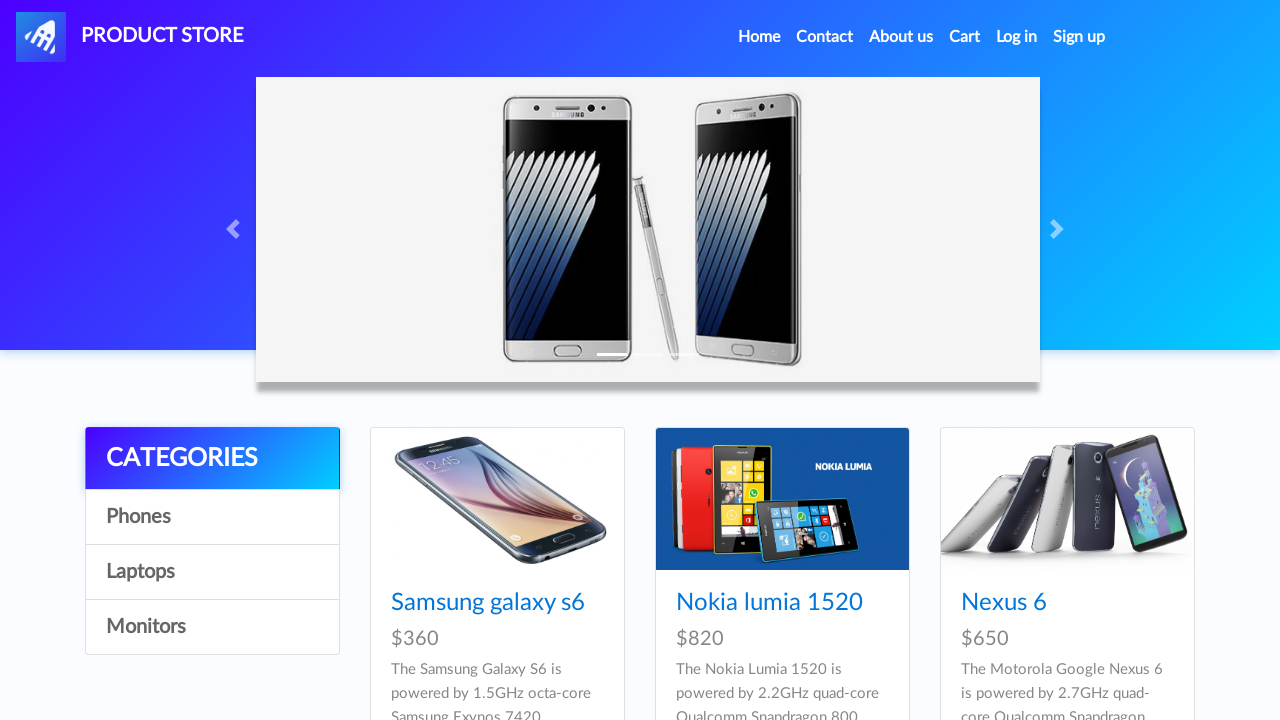

Extracted navbar item texts: ['Home', 'Contact', 'About us', 'Cart', 'Log in', 'Log out', 'Sign up']
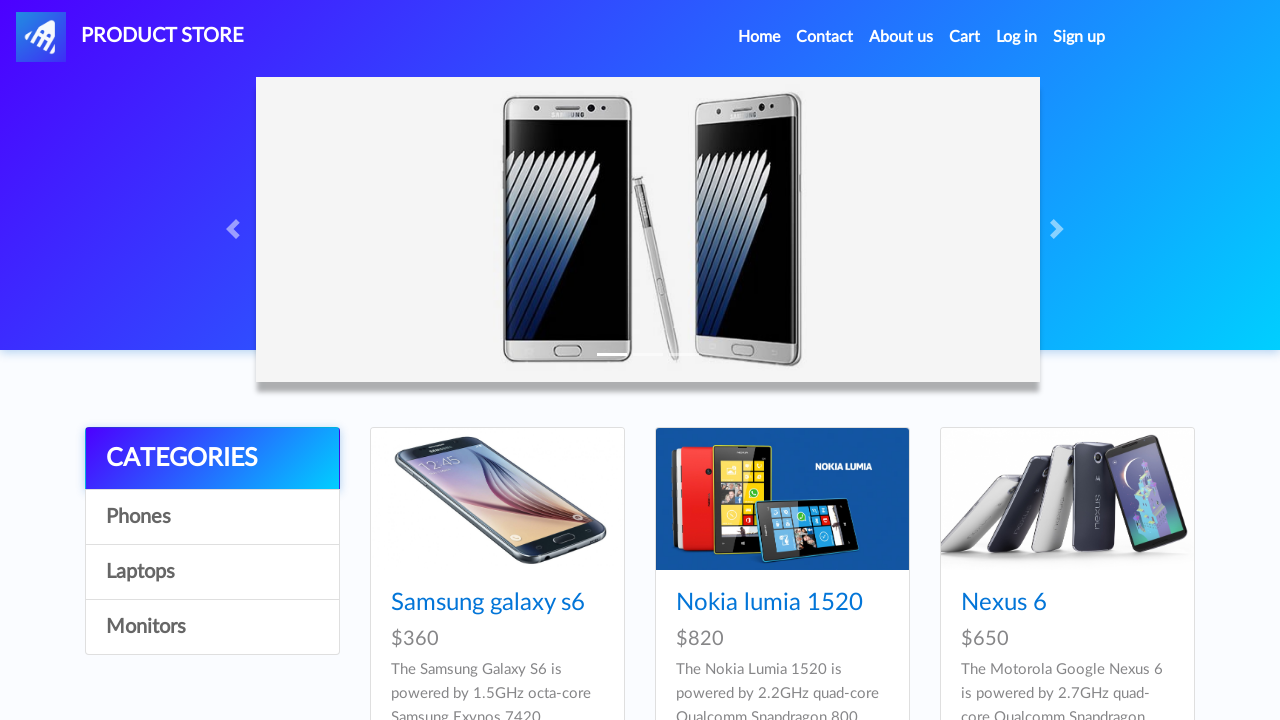

Verified navbar item 'Home' is present
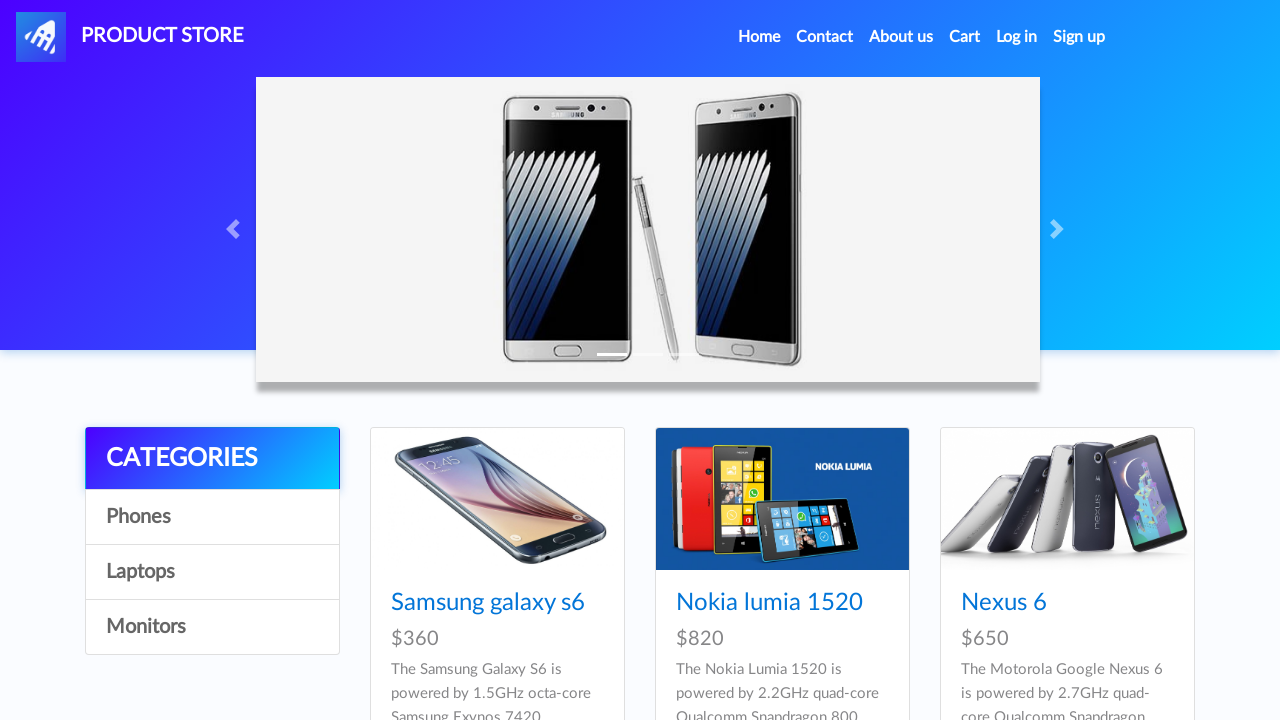

Verified navbar item 'Contact' is present
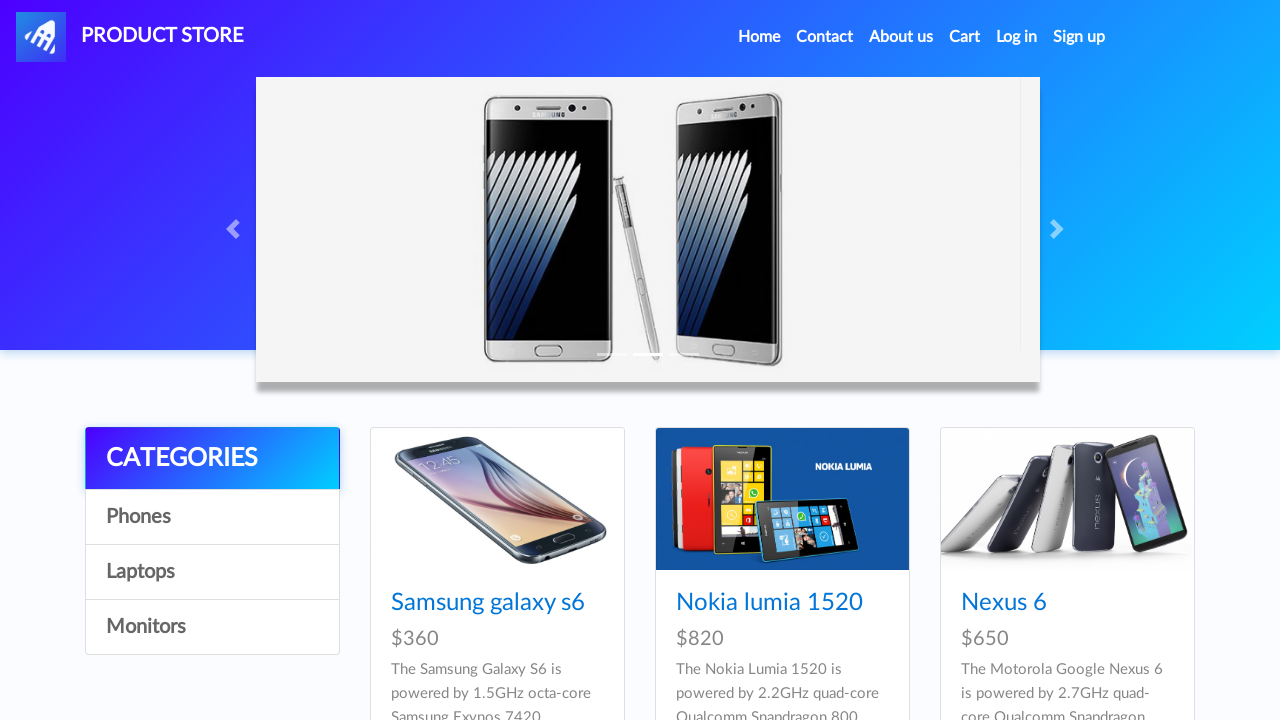

Verified navbar item 'About us' is present
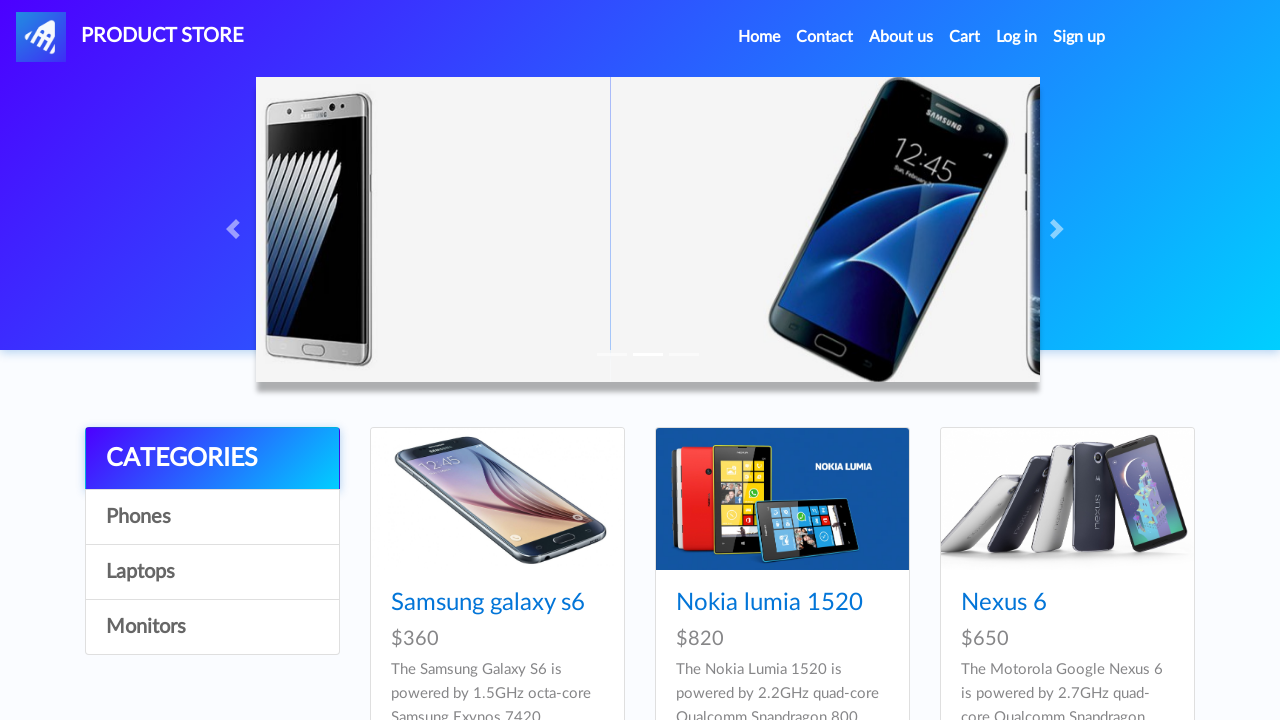

Verified navbar item 'Cart' is present
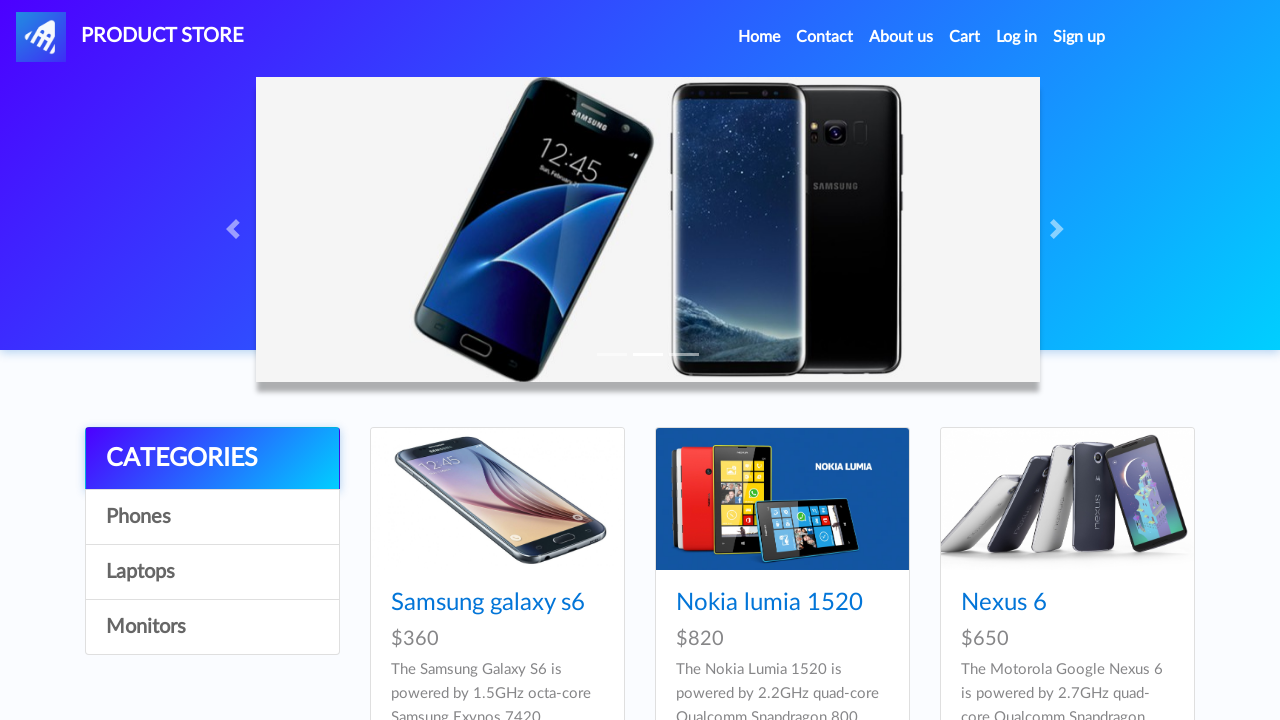

Verified navbar item 'Log in' is present
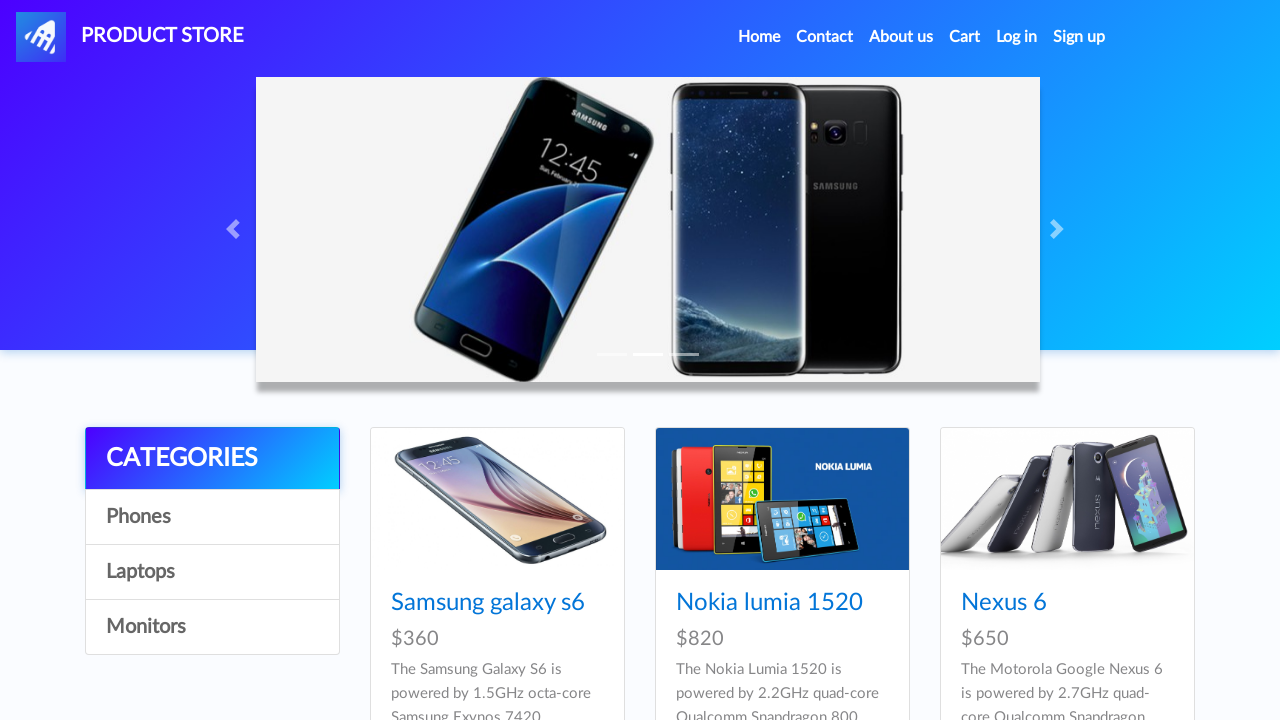

Verified navbar item 'Sign up' is present
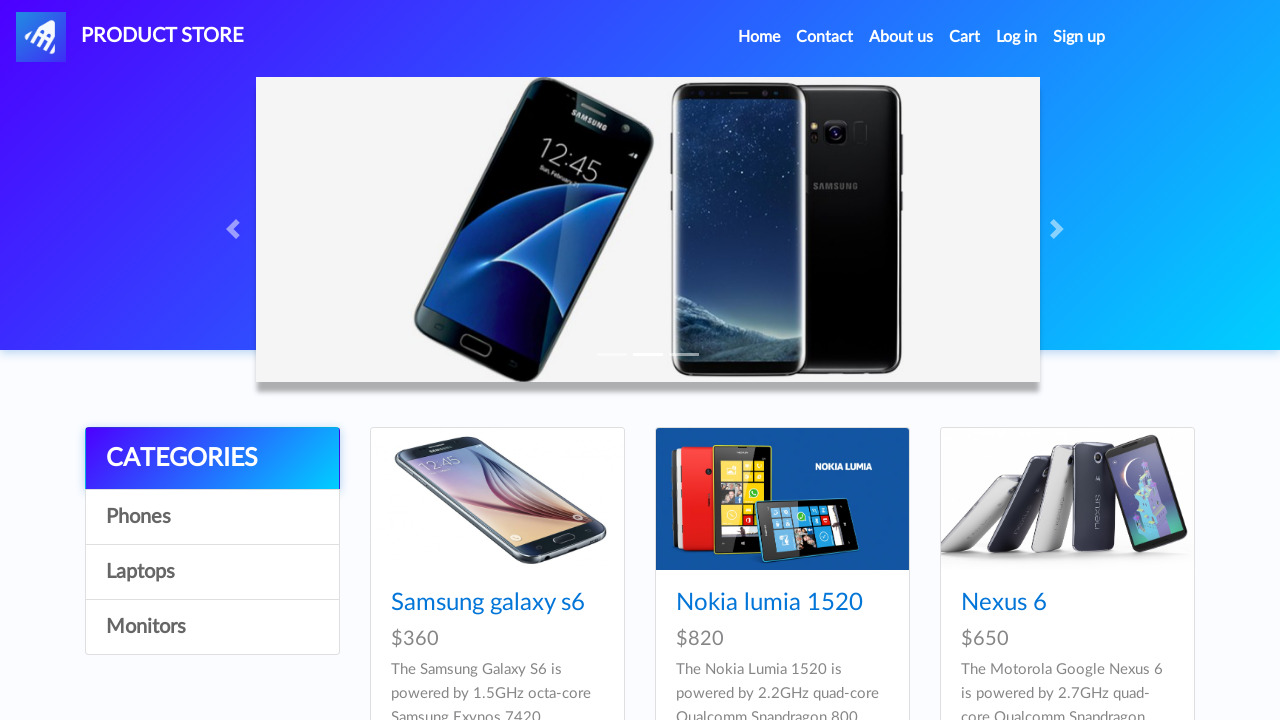

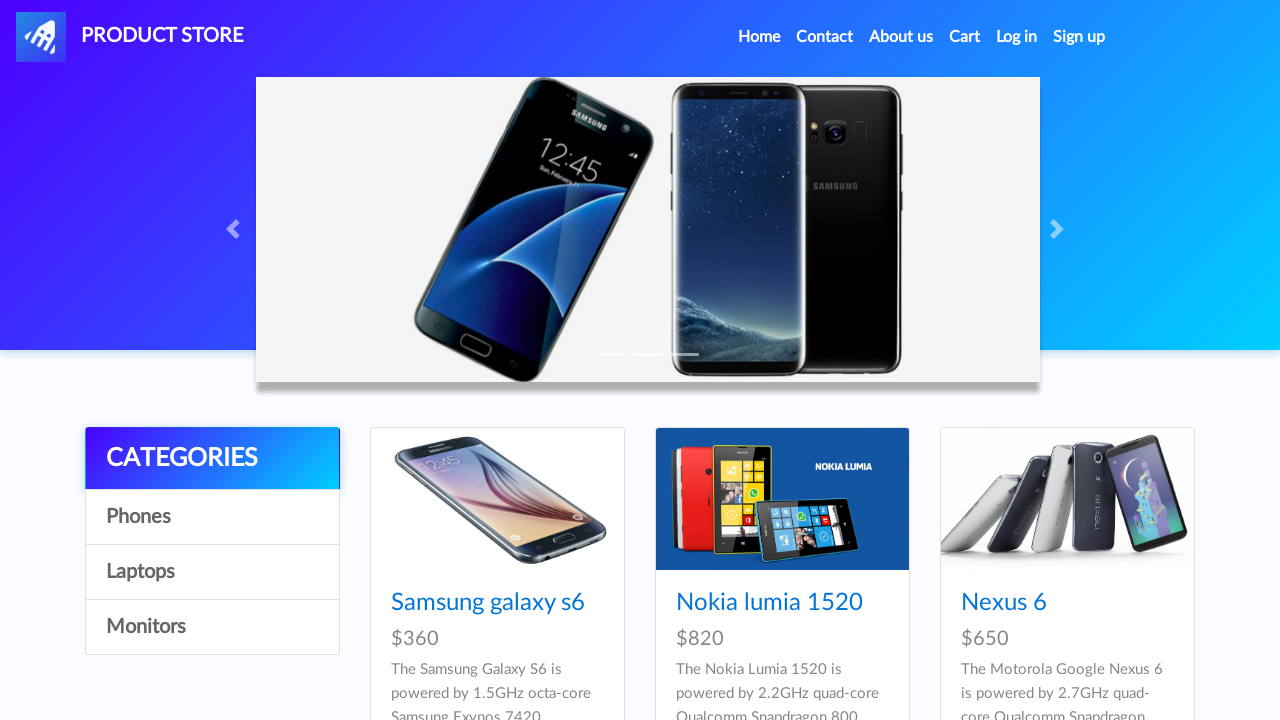